Tests checkbox functionality by finding all checkboxes on the page and selecting the one with value "Option-3"

Starting URL: http://syntaxprojects.com/basic-checkbox-demo.php

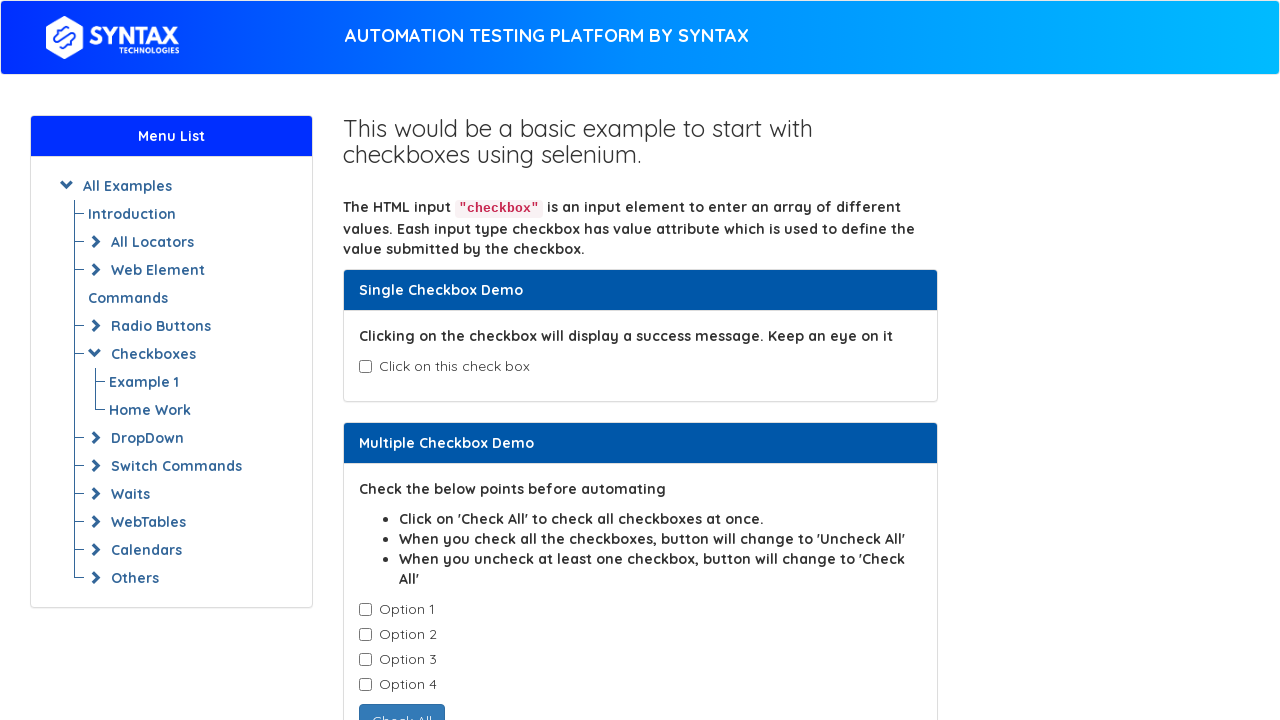

Waited for checkboxes to load on the page
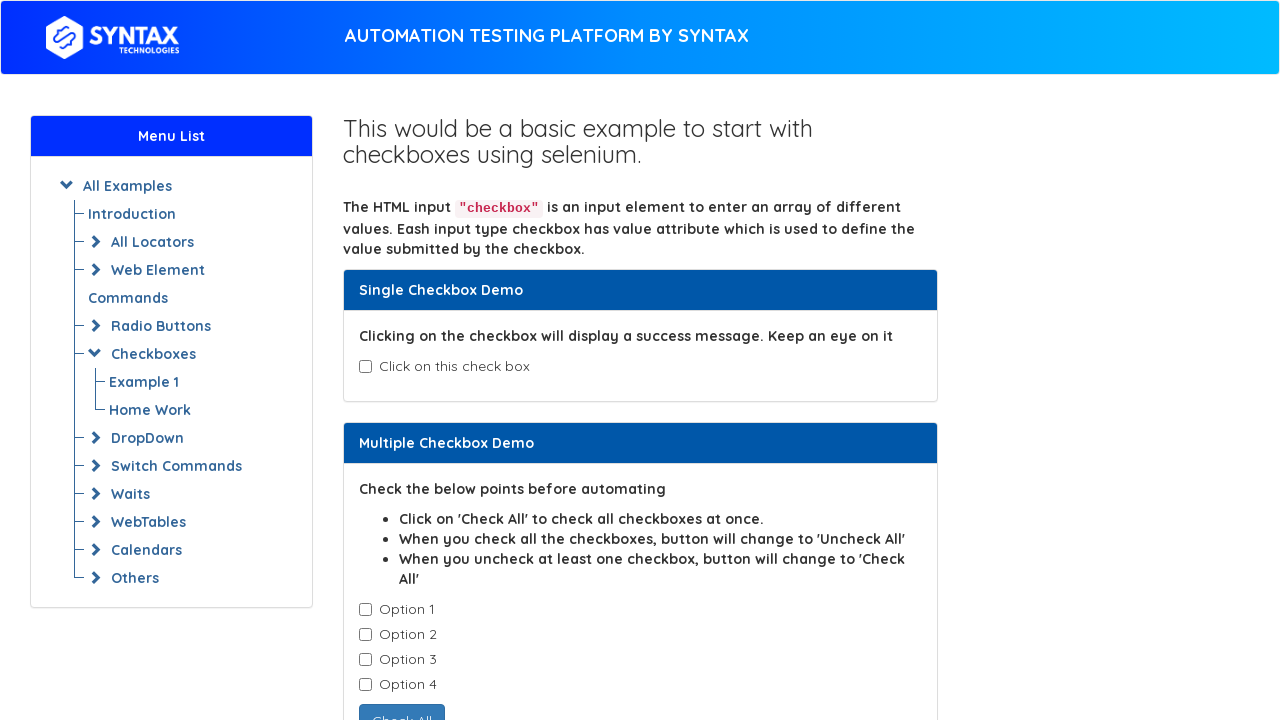

Found all checkboxes with class 'cb1-element'
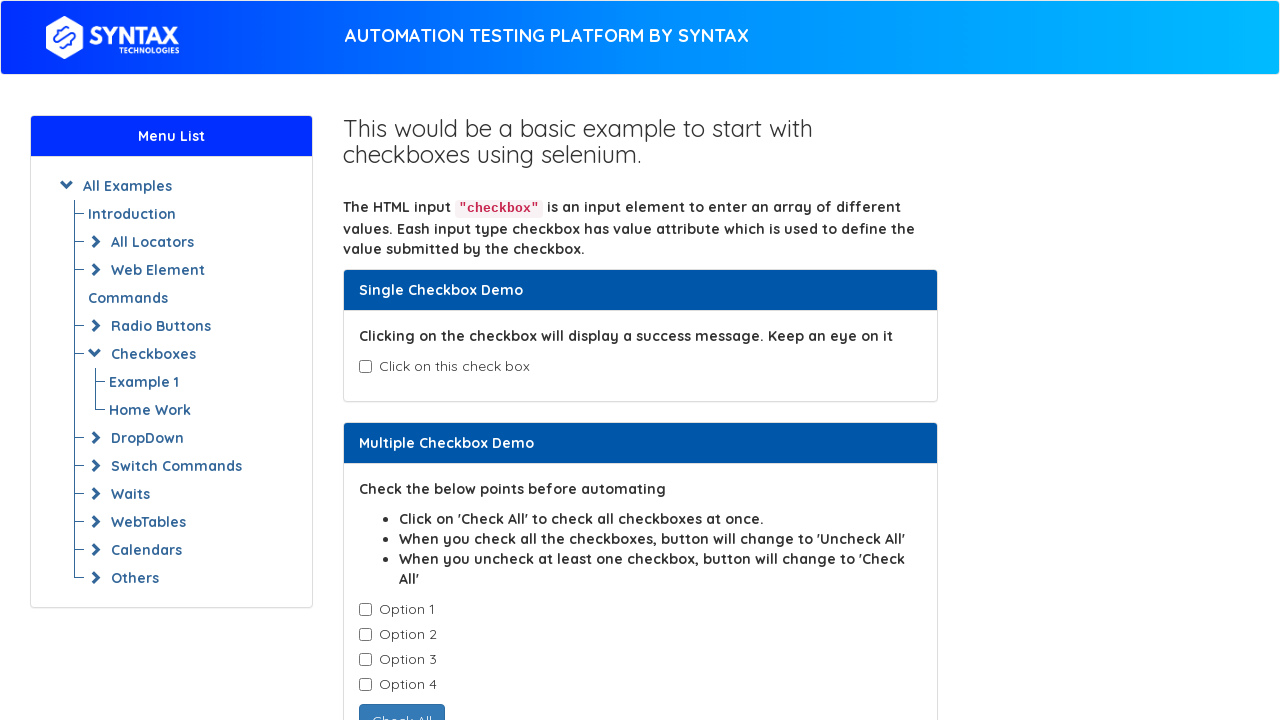

Retrieved checkbox value attribute: Option-1
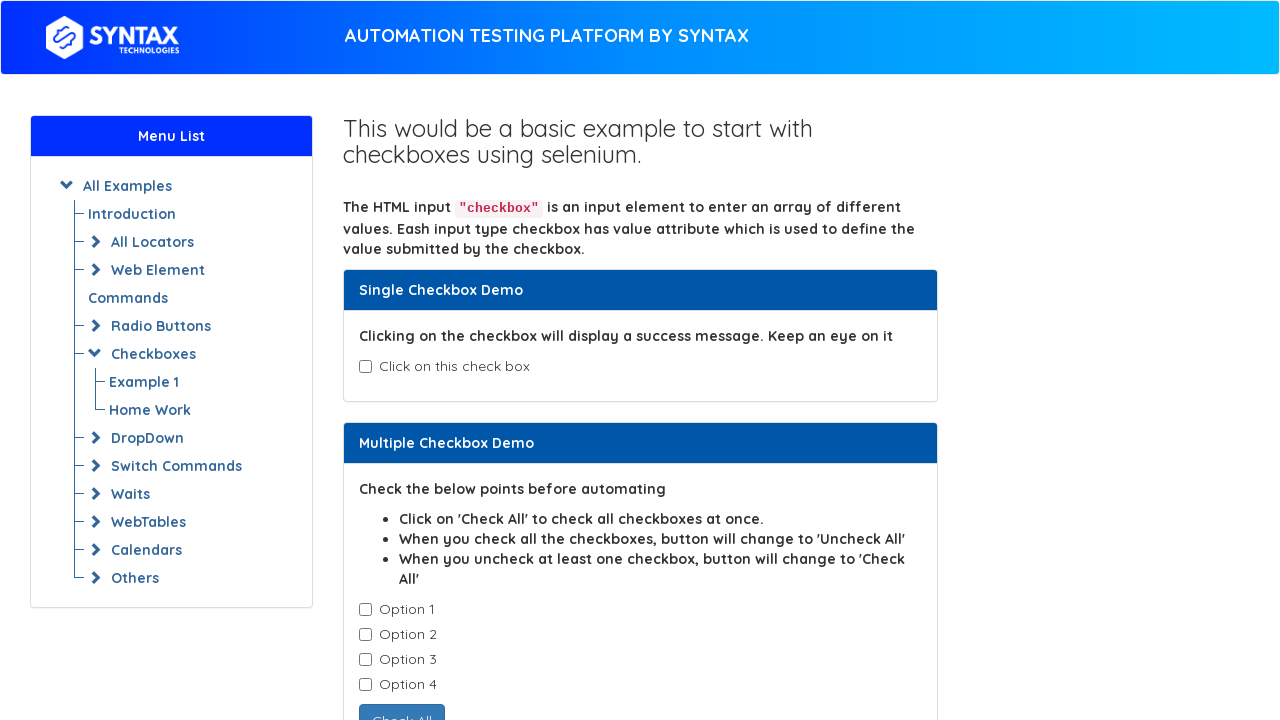

Retrieved checkbox value attribute: Option-2
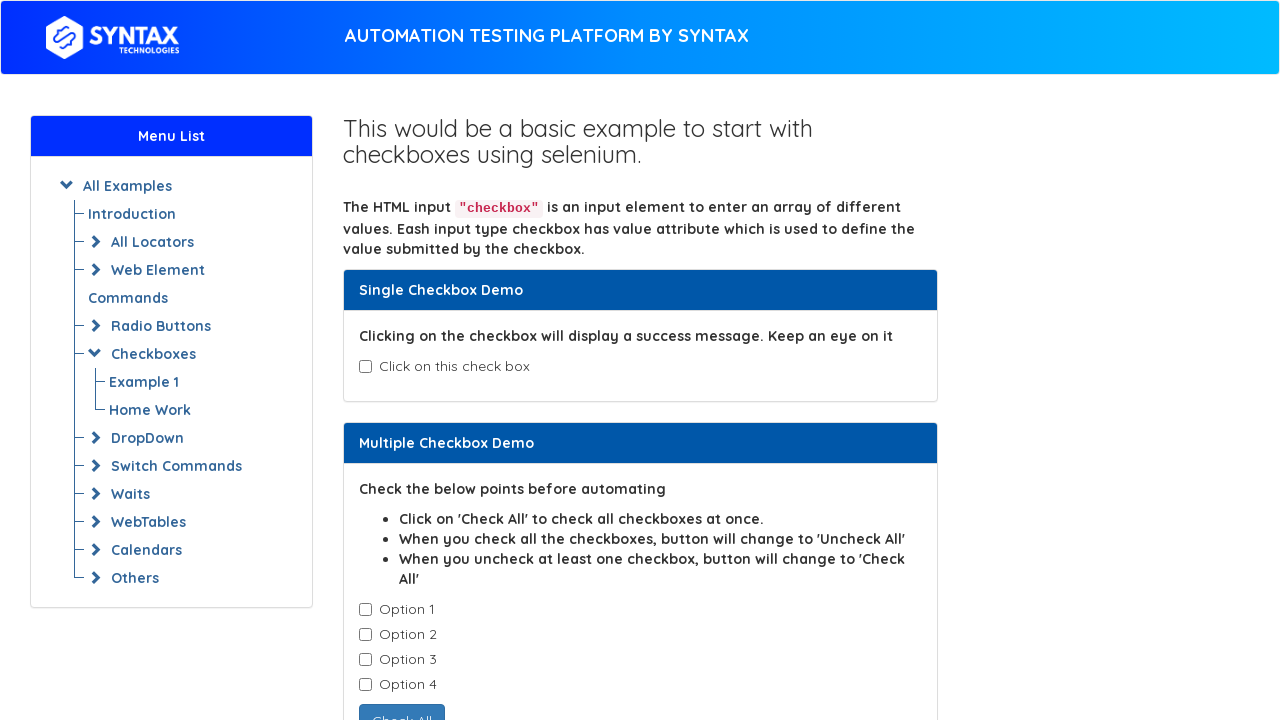

Retrieved checkbox value attribute: Option-3
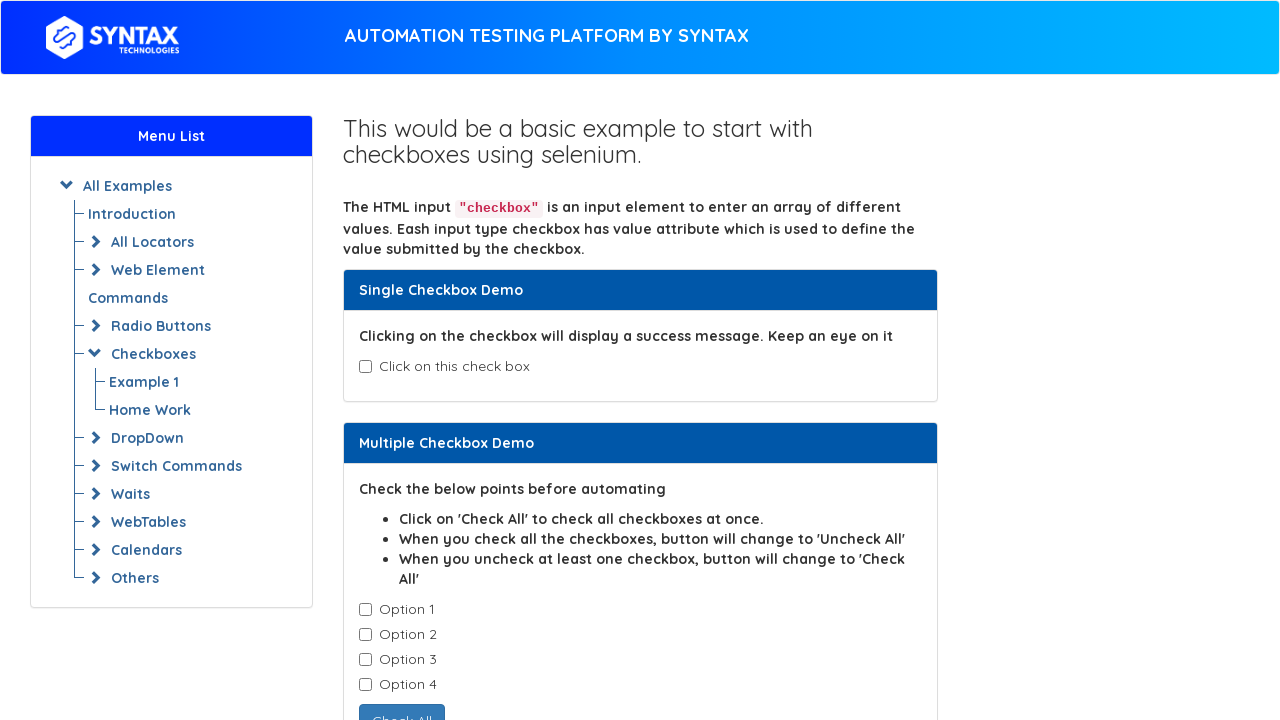

Clicked checkbox with value 'Option-3' at (365, 660) on input.cb1-element >> nth=2
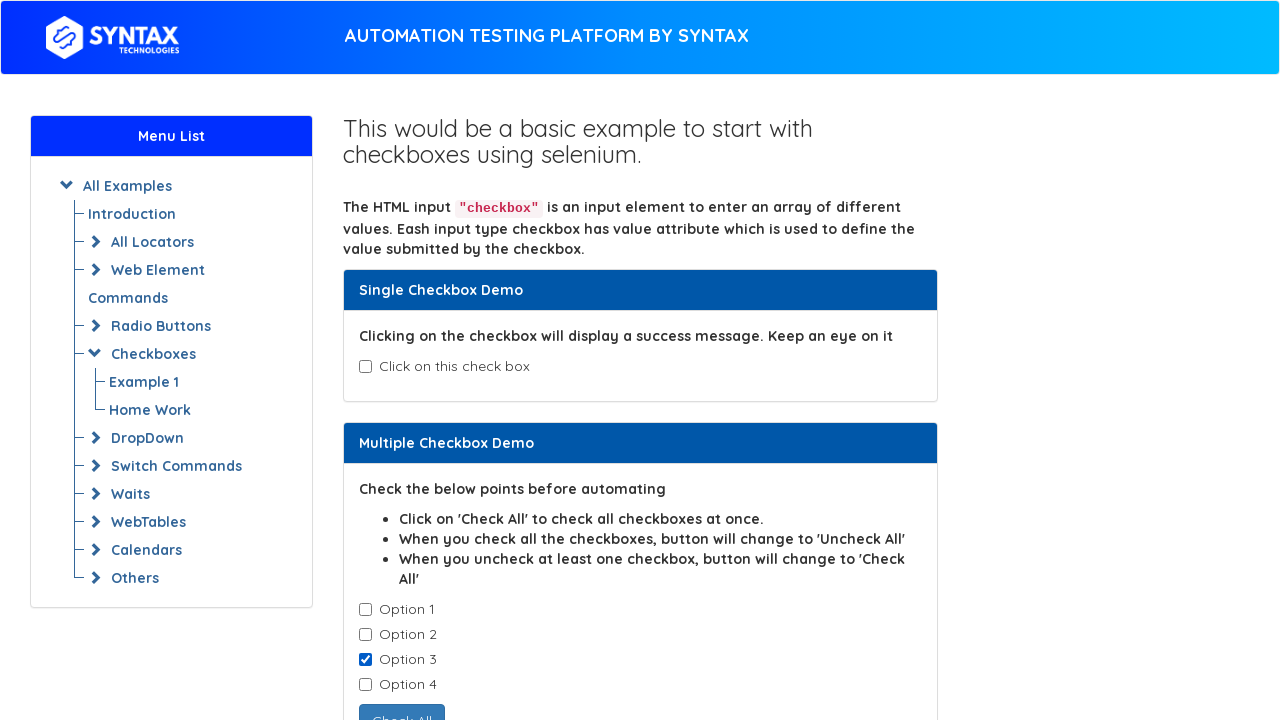

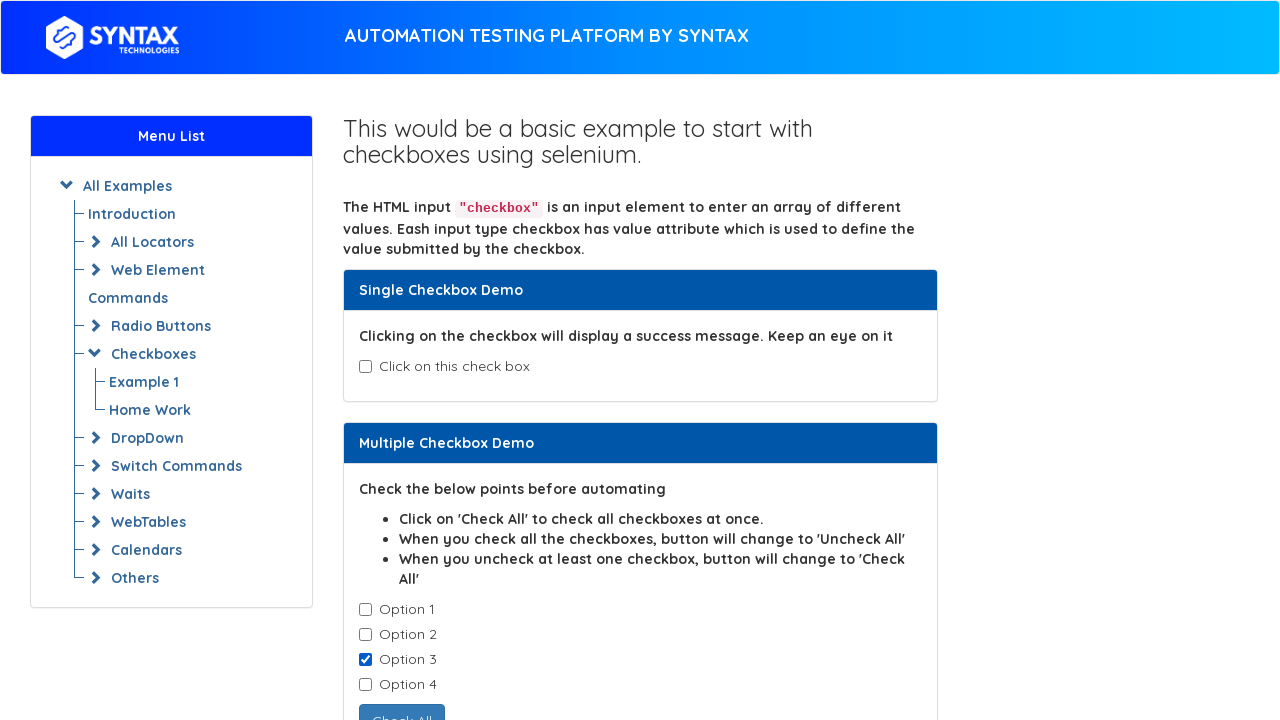